Tests handling of load delays by navigating through the site and clicking a button that appears after a delay

Starting URL: http://www.uitestingplayground.com/loaddelay

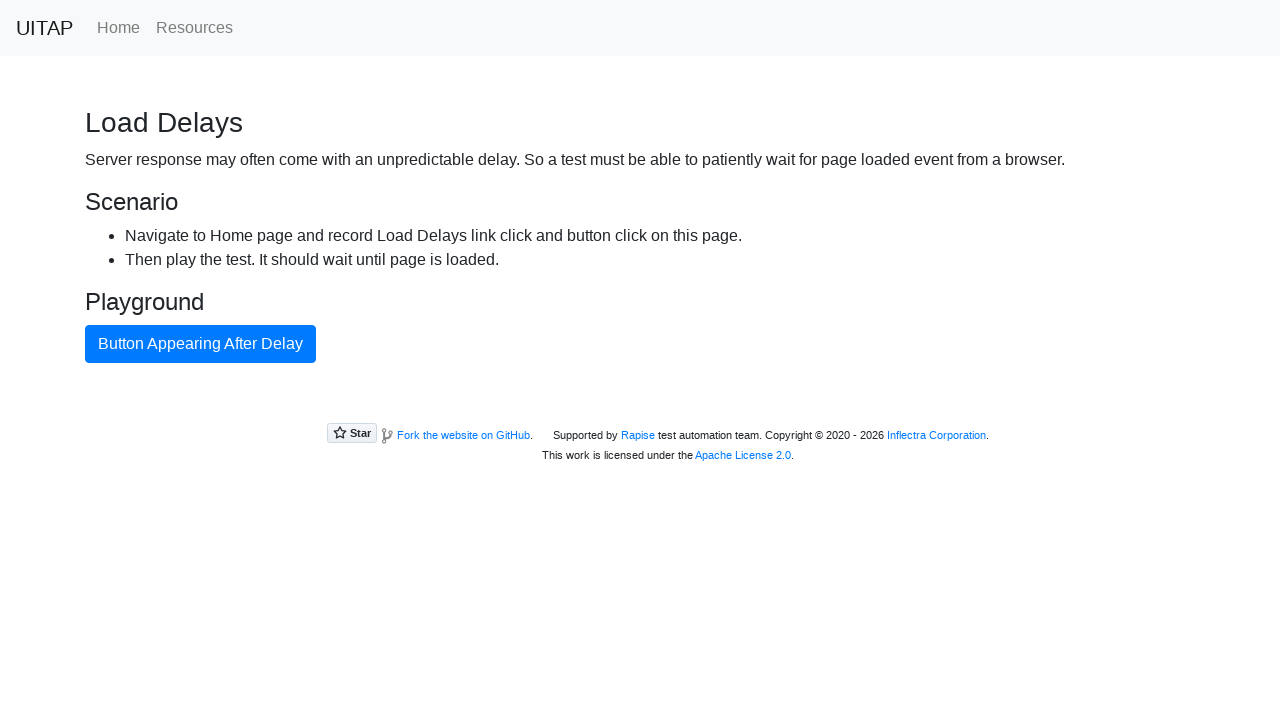

Clicked on home page link at (118, 28) on .nav-link[href='/home']
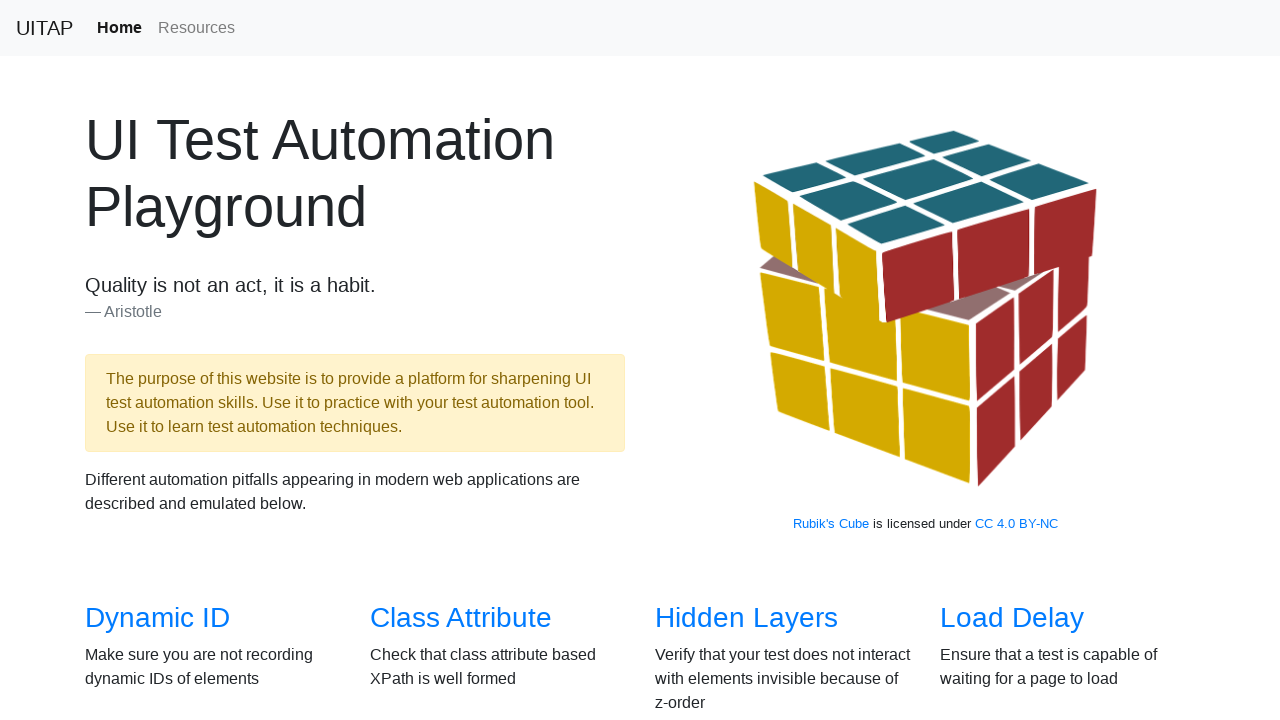

Clicked on load delays link to navigate to test page at (1012, 618) on a[href='/loaddelay']
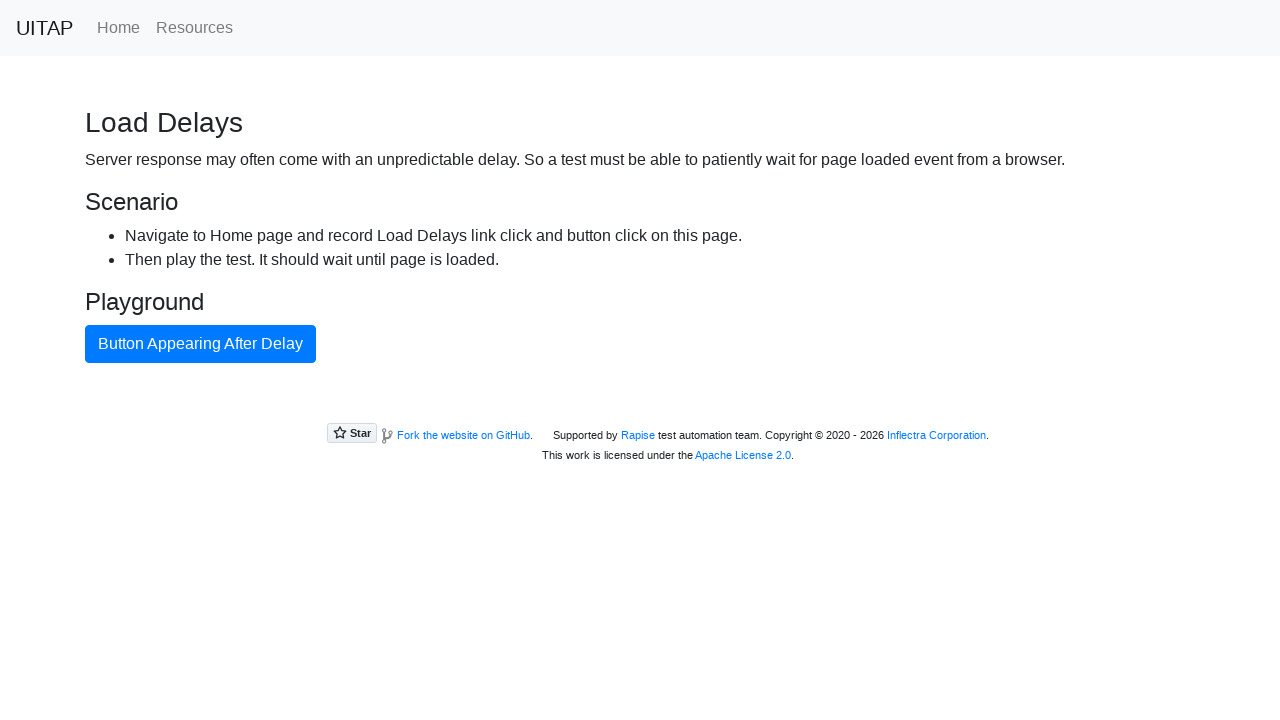

Button appeared after load delay
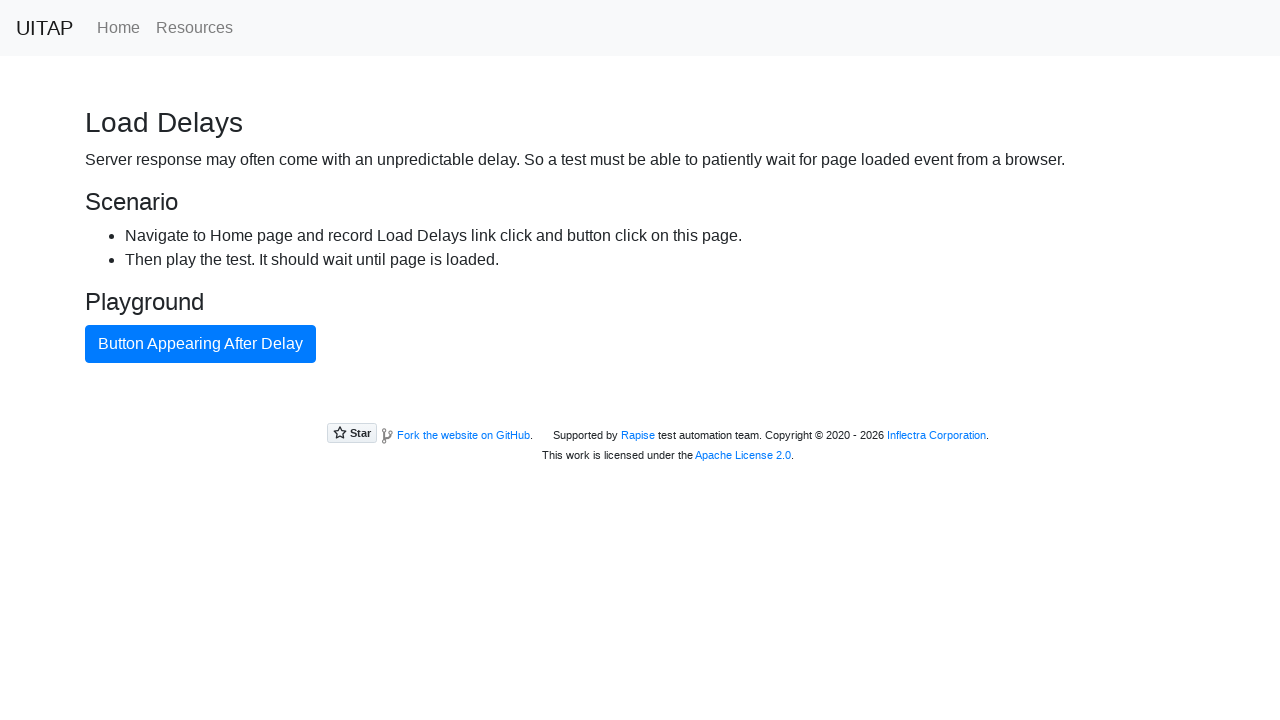

Clicked the primary button that appeared after delay at (200, 344) on .btn-primary
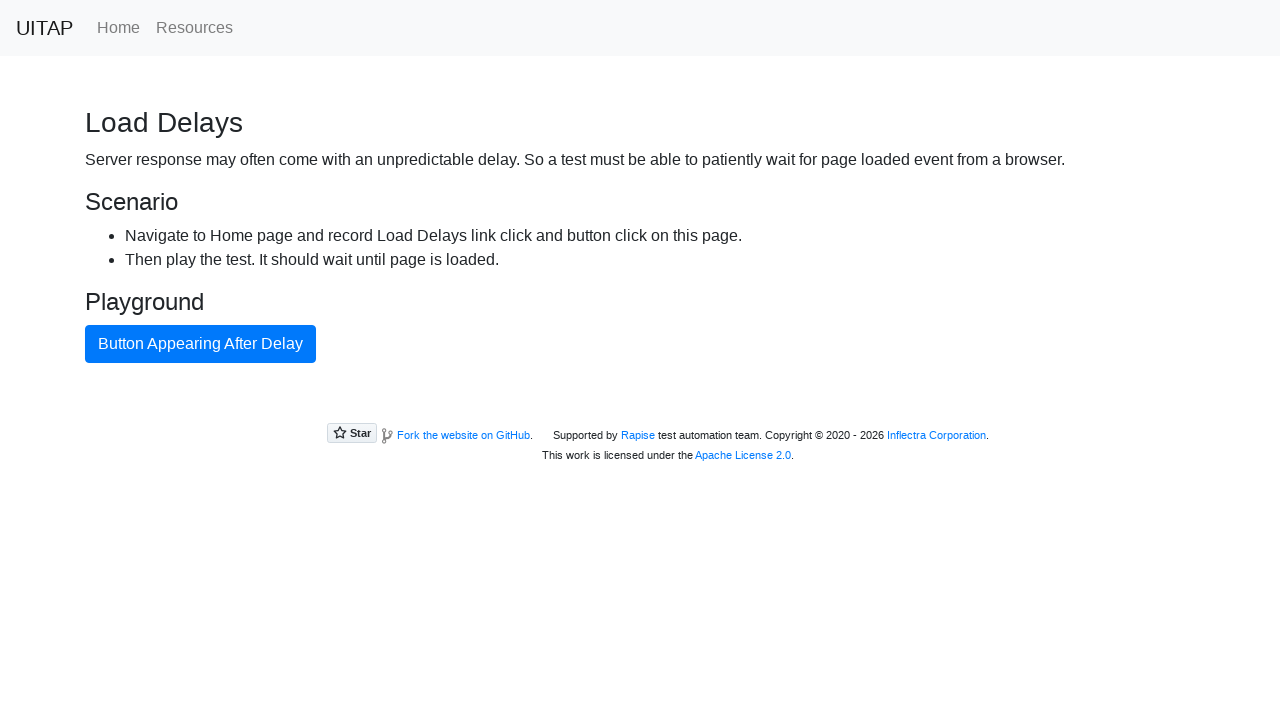

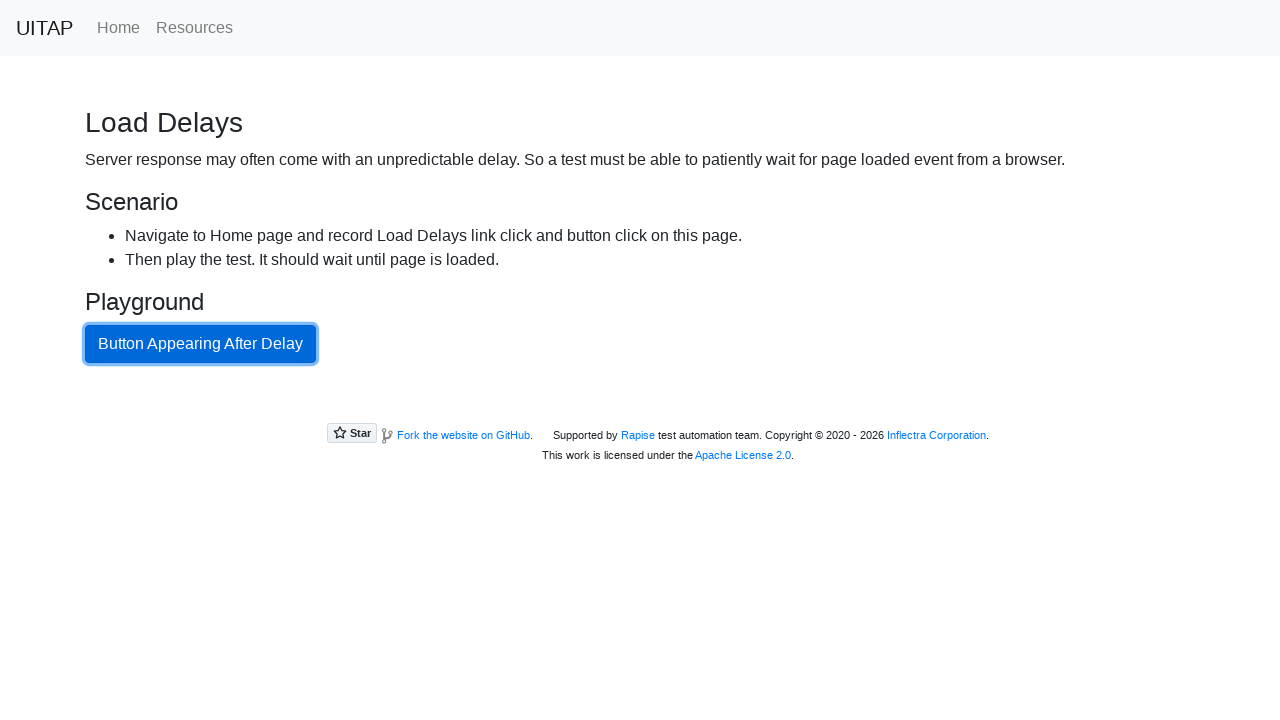